Tests alert handling functionality by triggering a simple alert and accepting it

Starting URL: https://demoqa.com/alerts

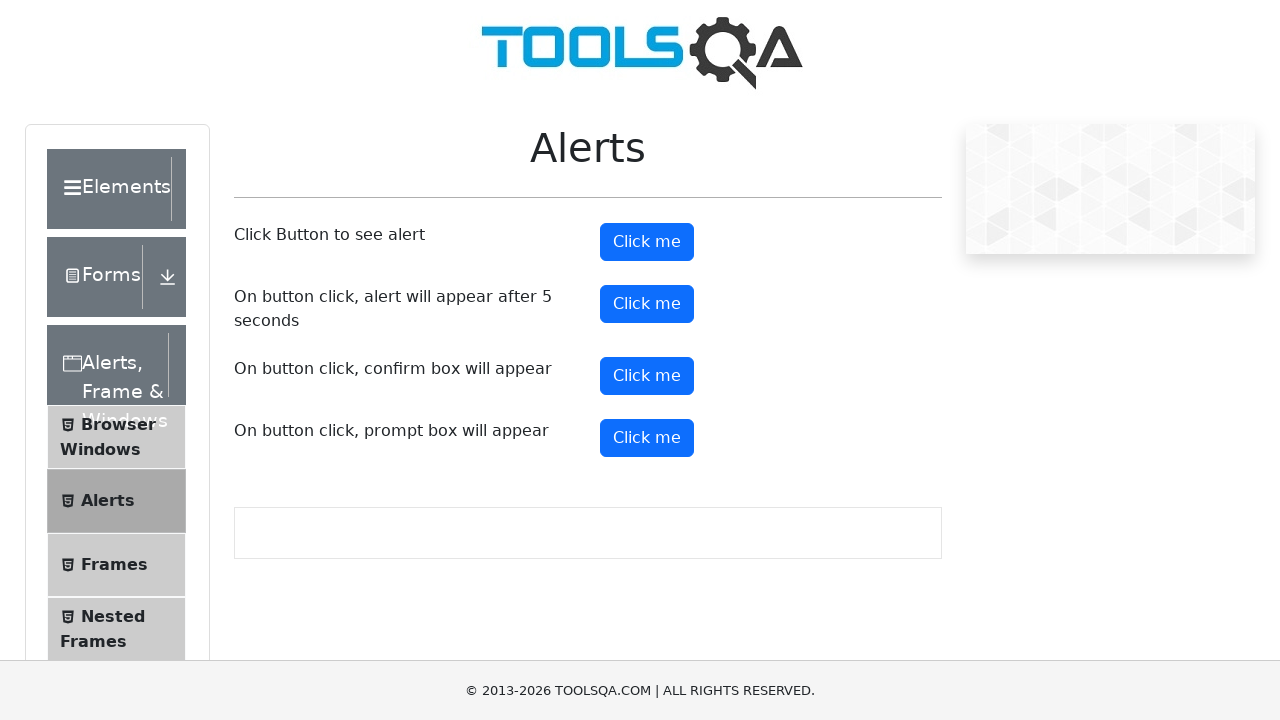

Clicked alert button to trigger simple alert dialog at (647, 242) on xpath=//button[@id='alertButton']
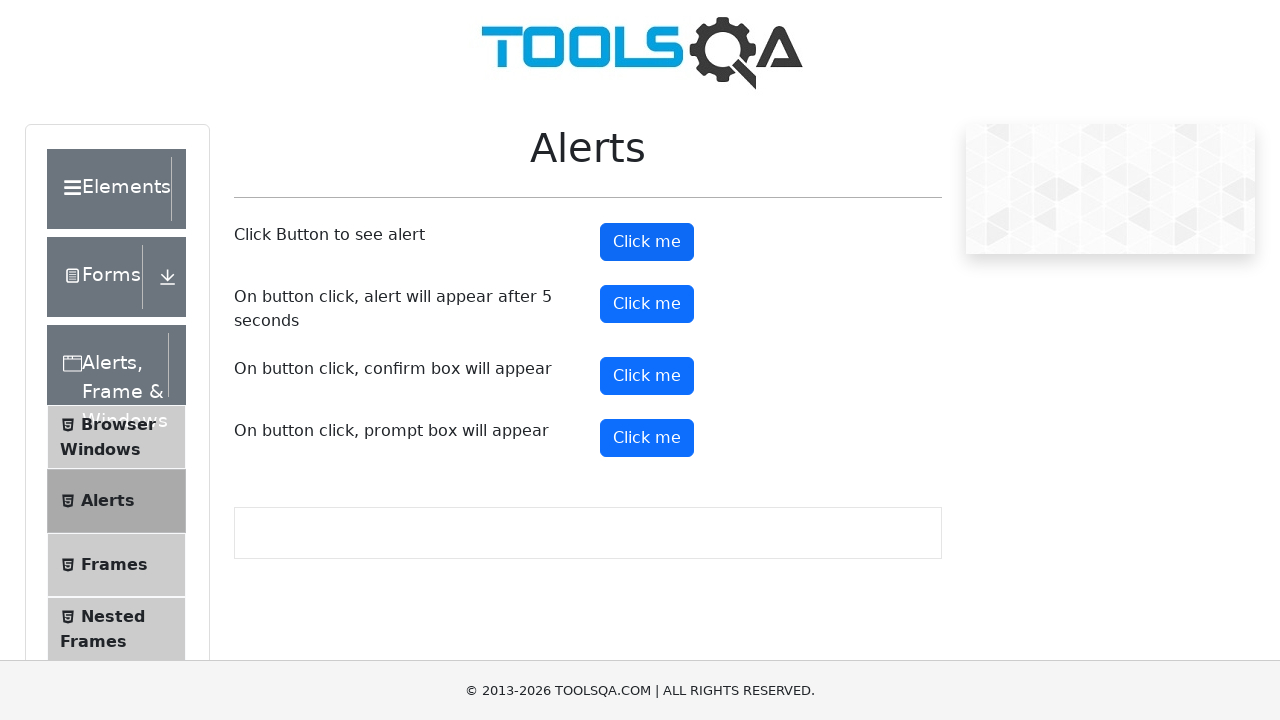

Set up dialog handler to accept alerts
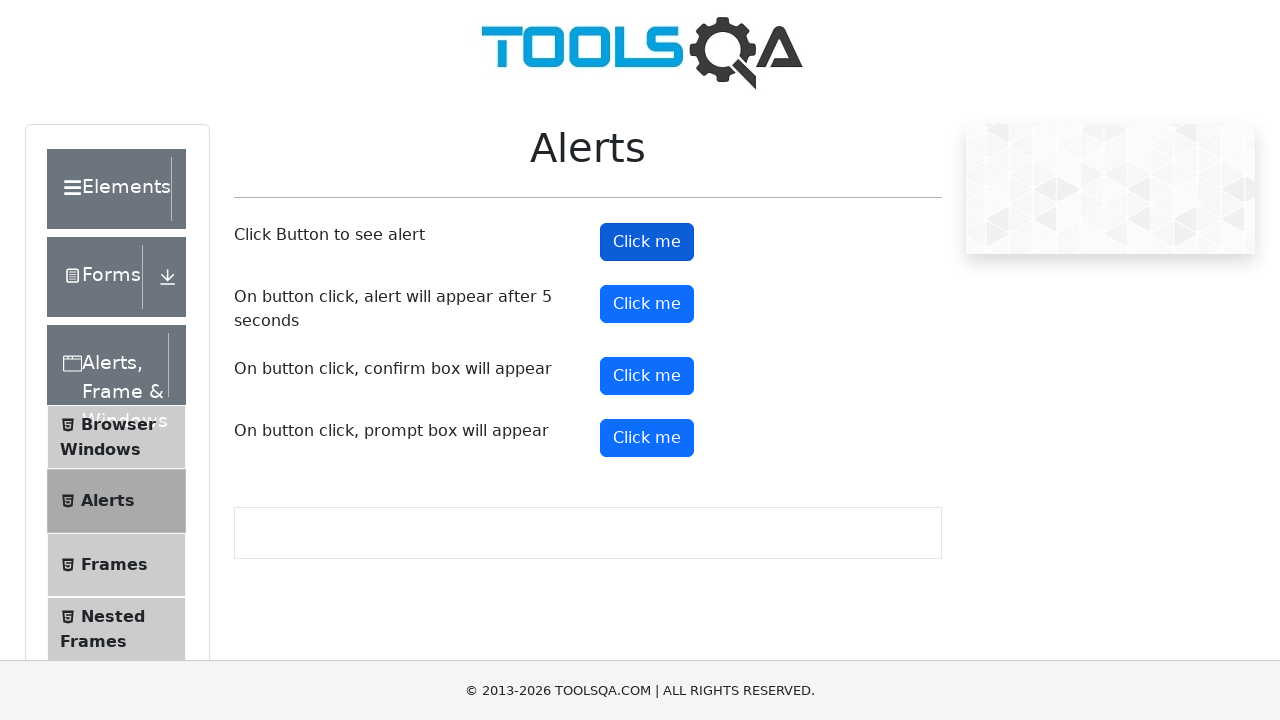

Waited for alert to be processed
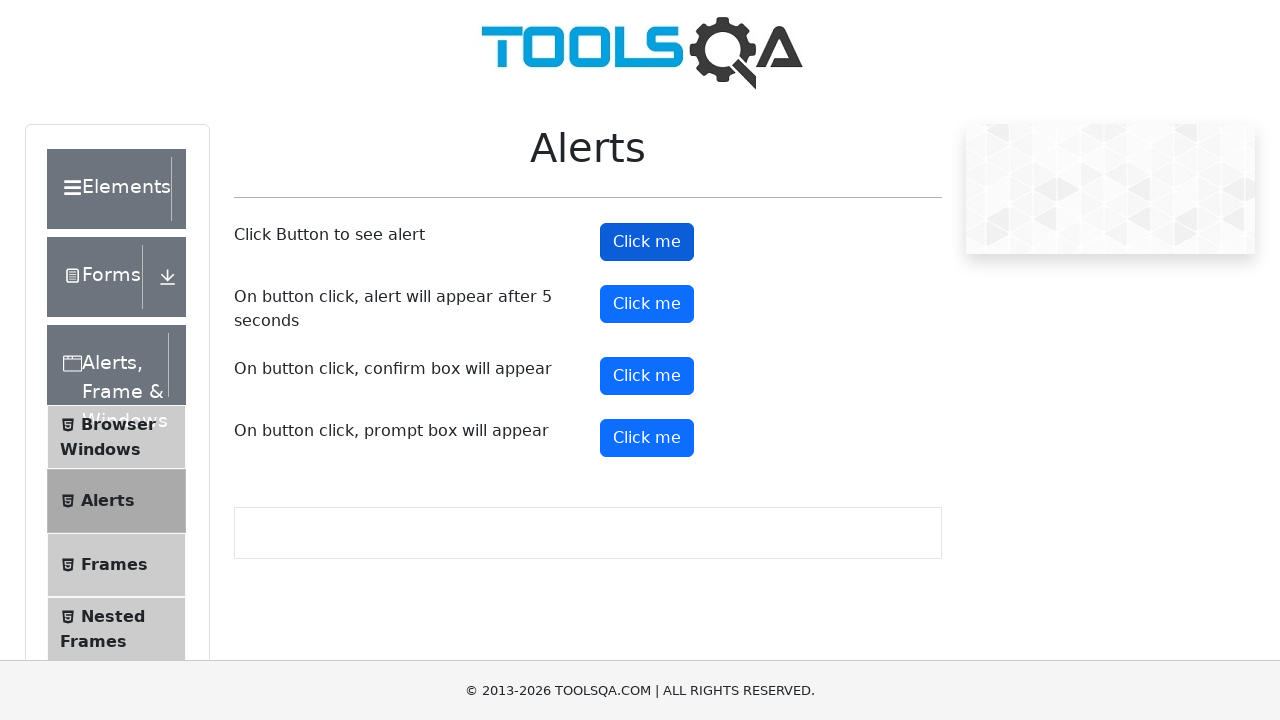

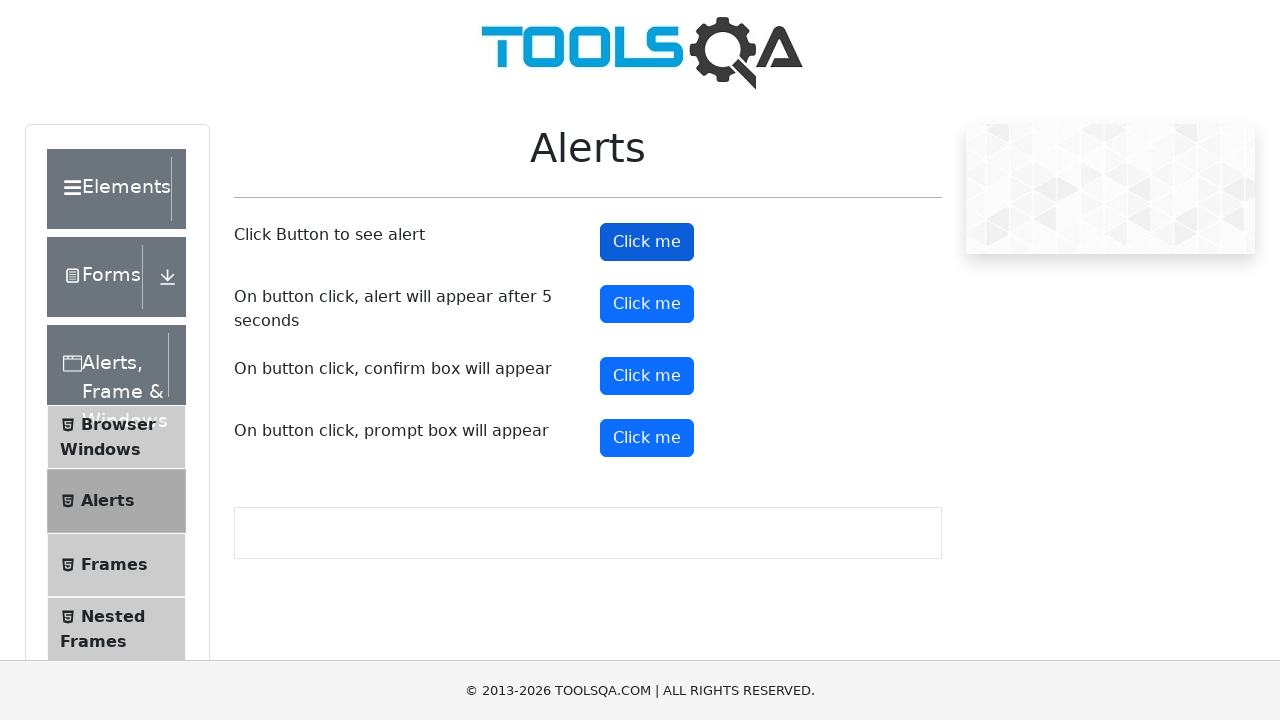